Tests selecting multiple hobby checkboxes (Cricket, Movies, Hockey) on the registration form and verifies they are all selected.

Starting URL: http://demo.automationtesting.in/Register.html

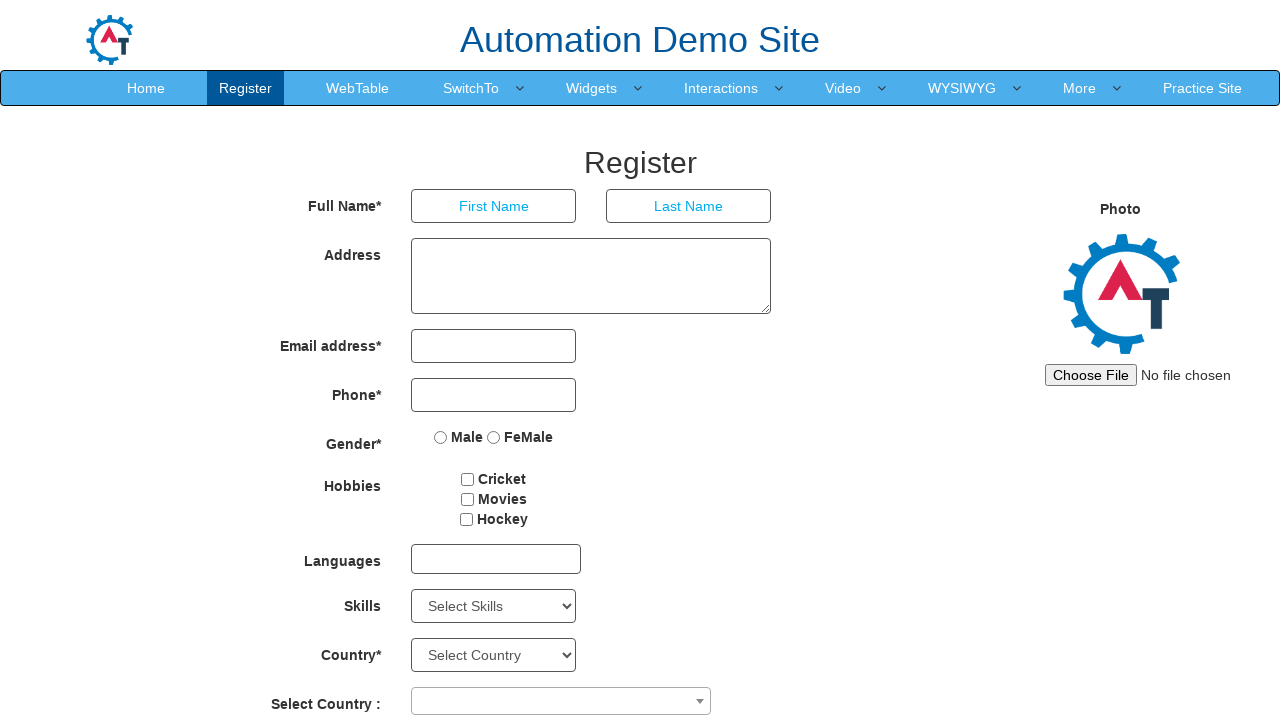

Clicked Cricket hobby checkbox at (468, 479) on #checkbox1
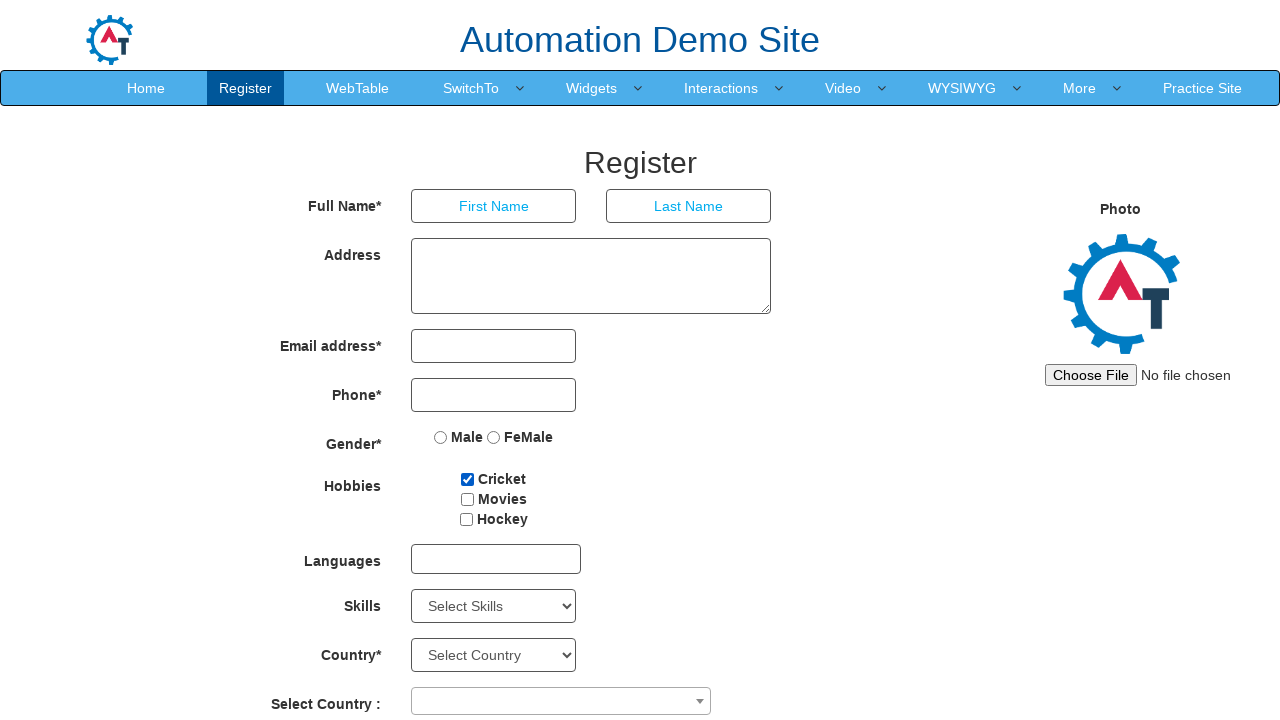

Clicked Movies hobby checkbox at (467, 499) on #checkbox2
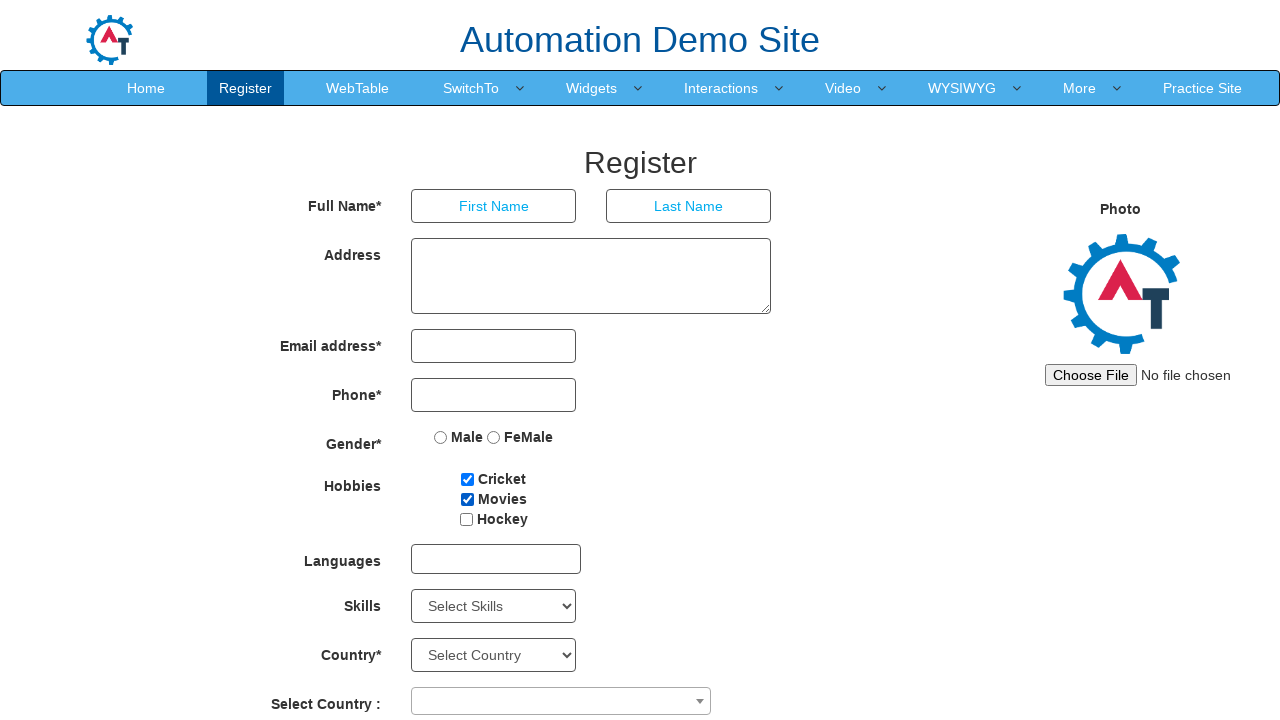

Clicked Hockey hobby checkbox at (466, 519) on #checkbox3
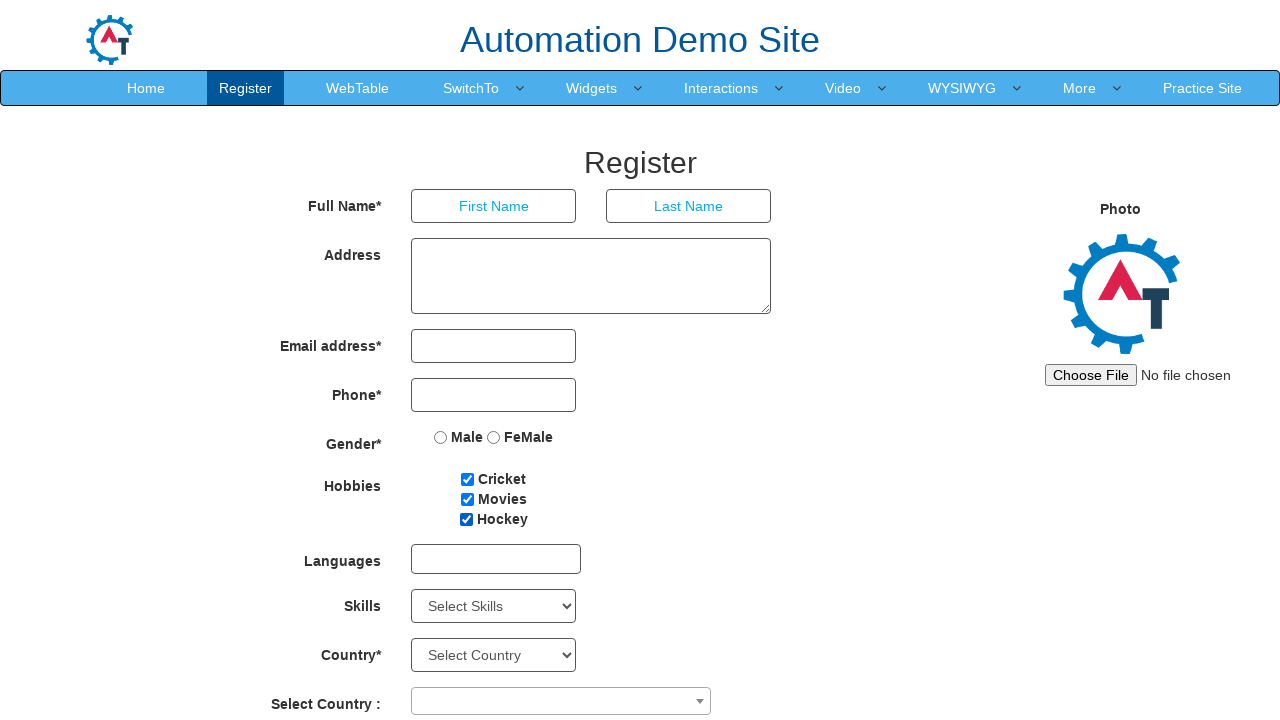

Verified Cricket checkbox is checked
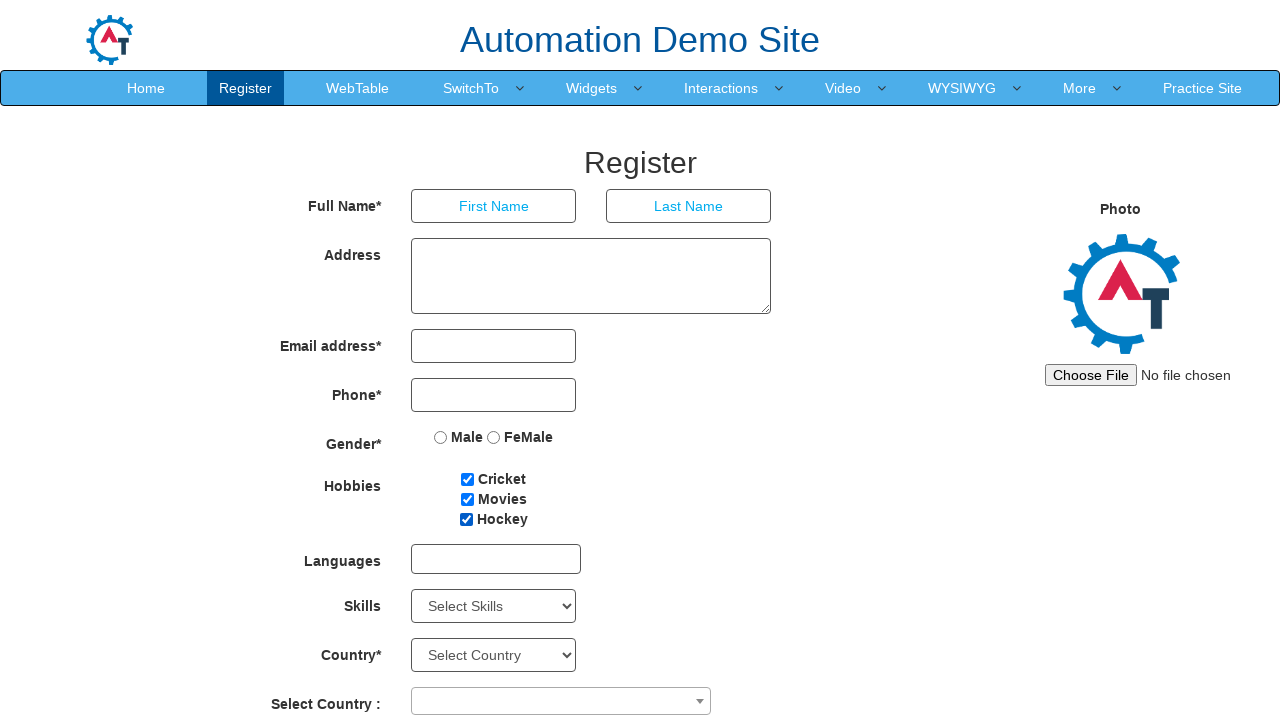

Verified Movies checkbox is checked
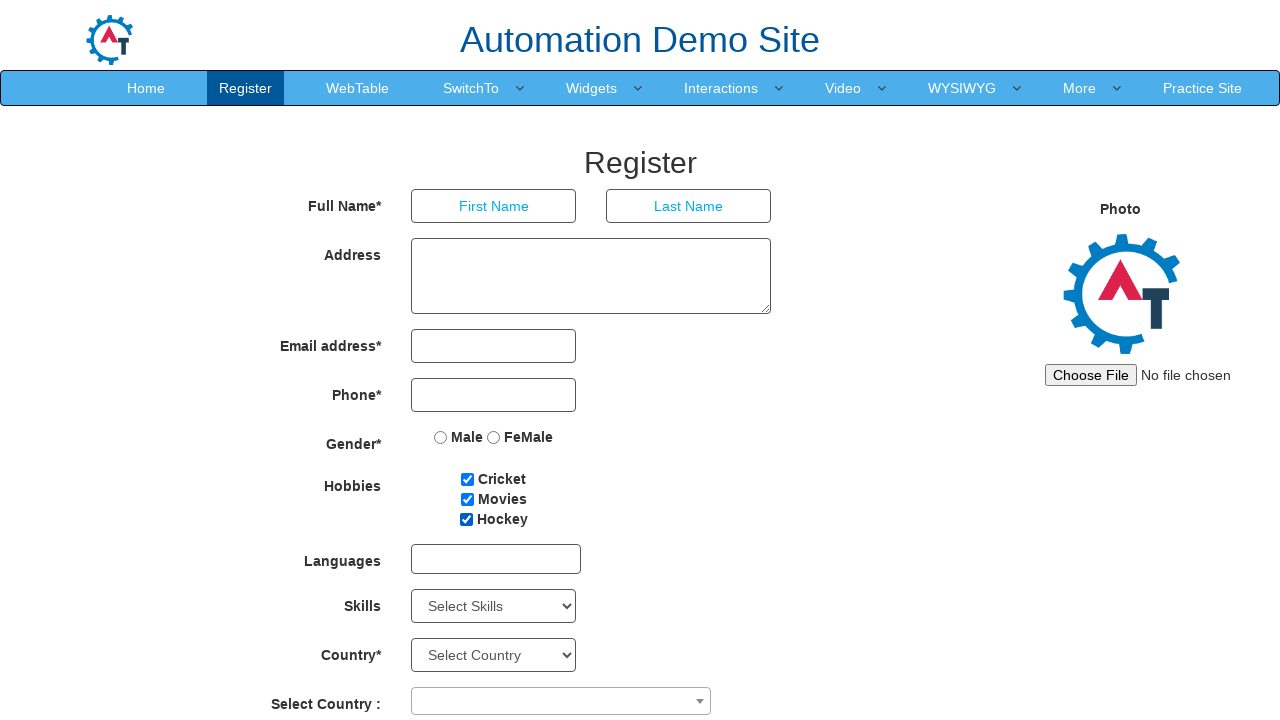

Verified Hockey checkbox is checked
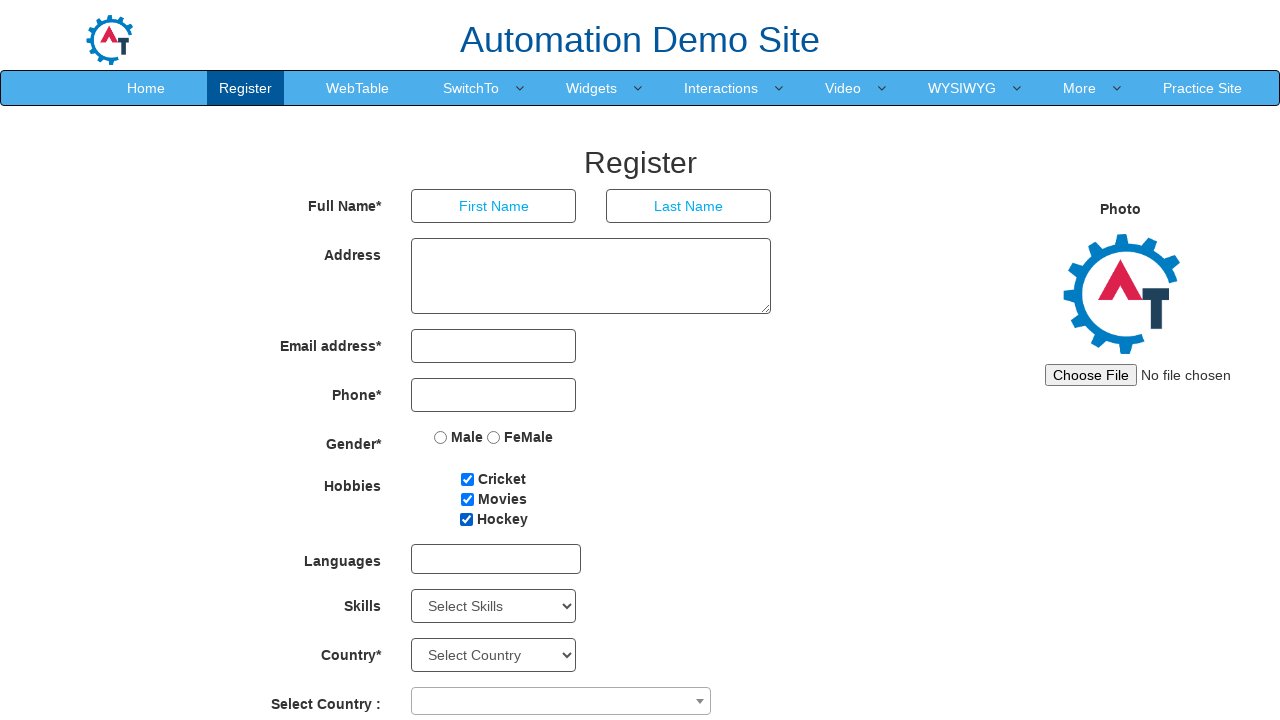

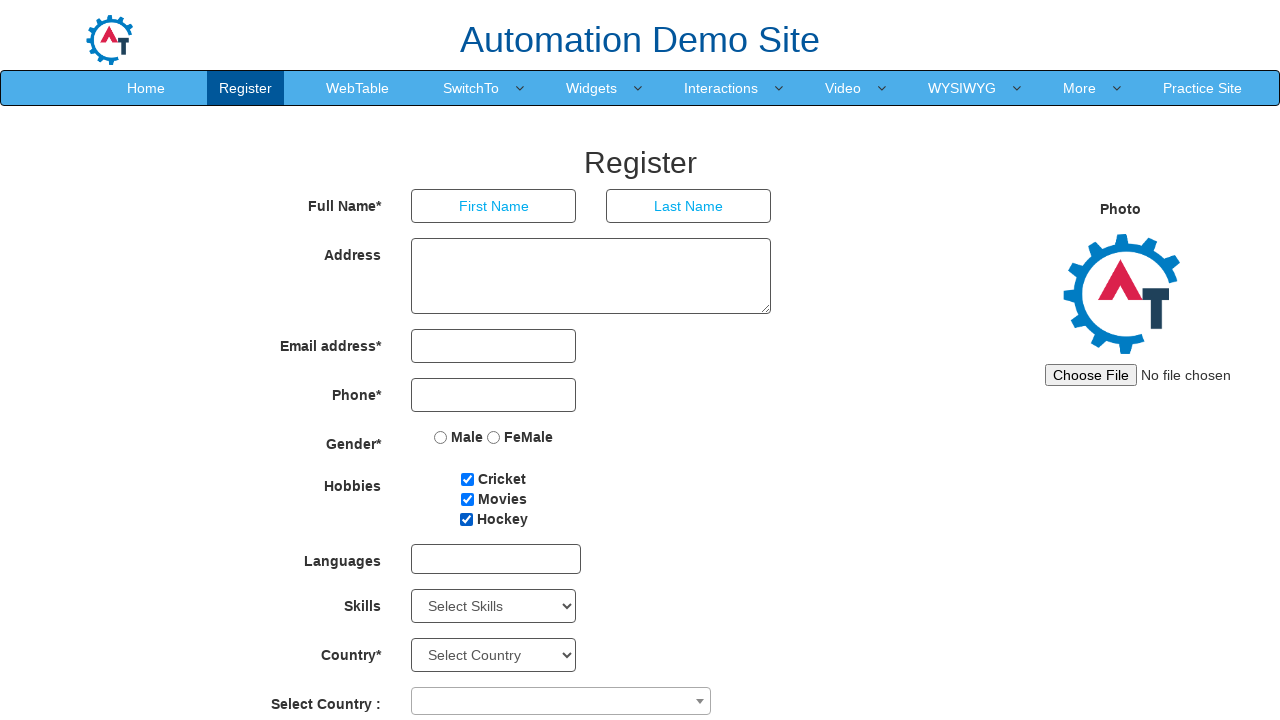